Clicks submit, accepts an alert dialog, reads a value, calculates formula, fills answer and submits

Starting URL: http://suninjuly.github.io/alert_accept.html

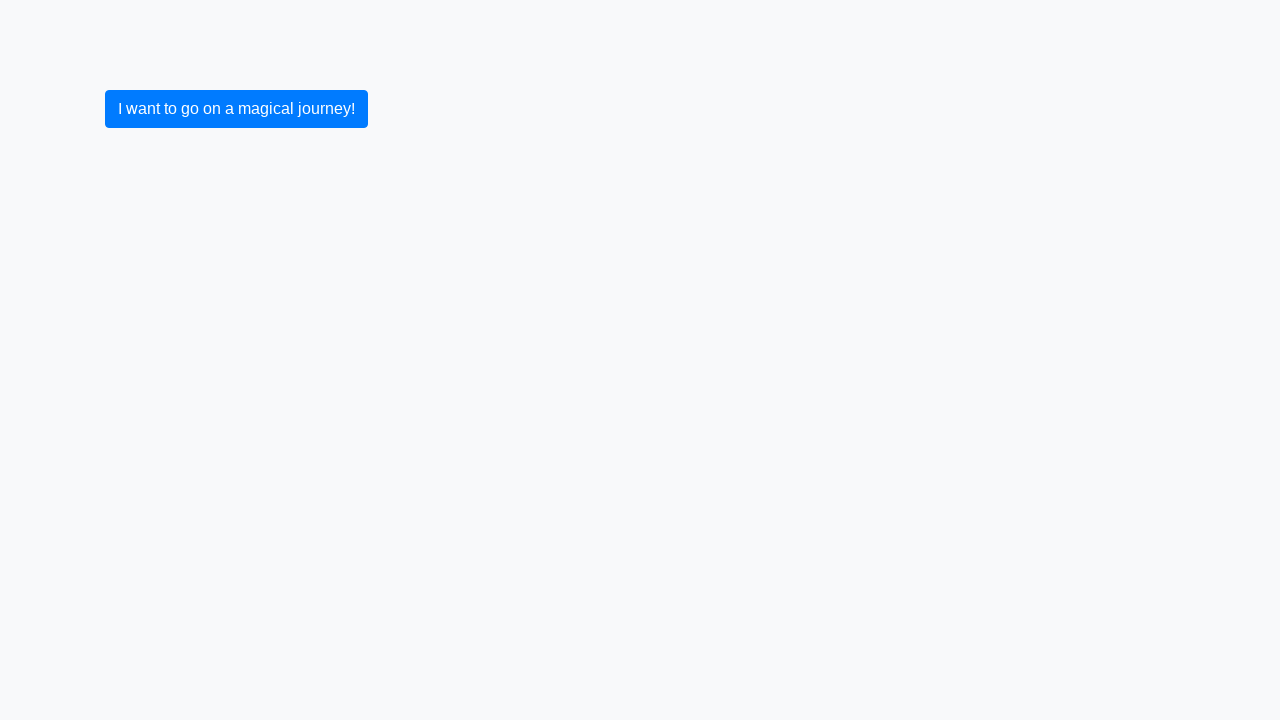

Set up alert dialog handler to automatically accept
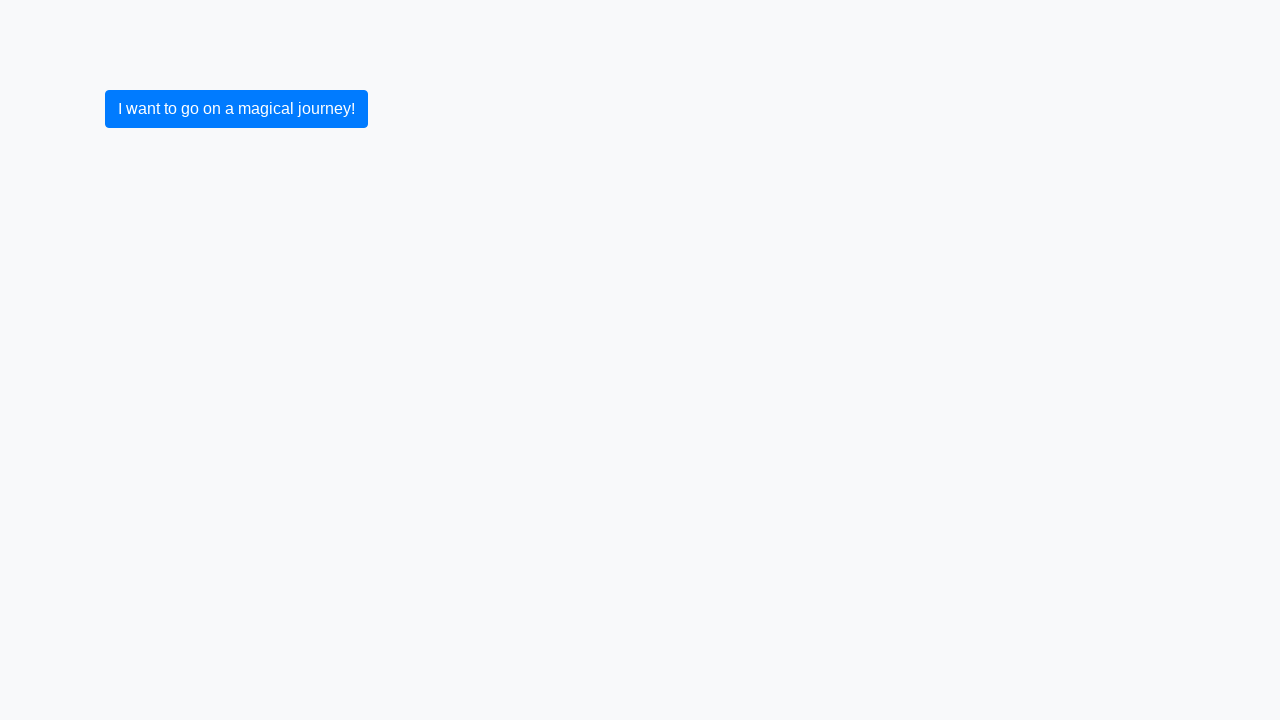

Clicked submit button to trigger alert dialog at (236, 109) on *[type='submit']
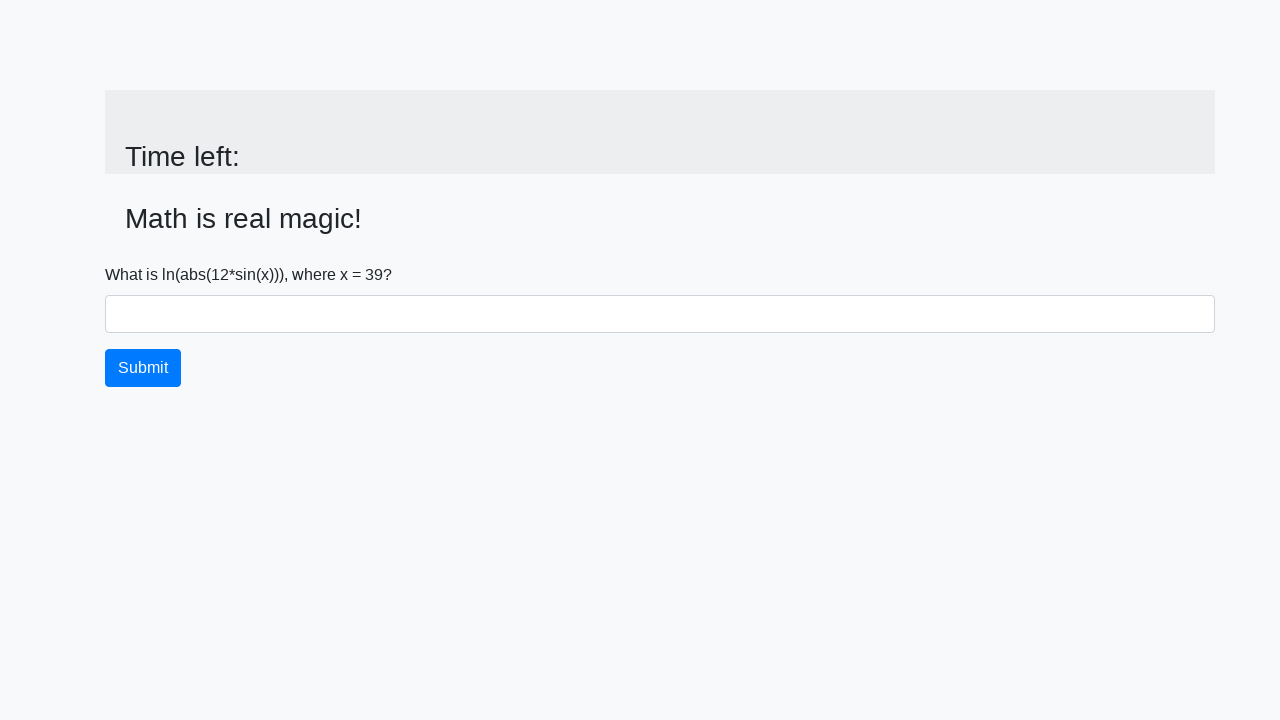

Retrieved x value from page
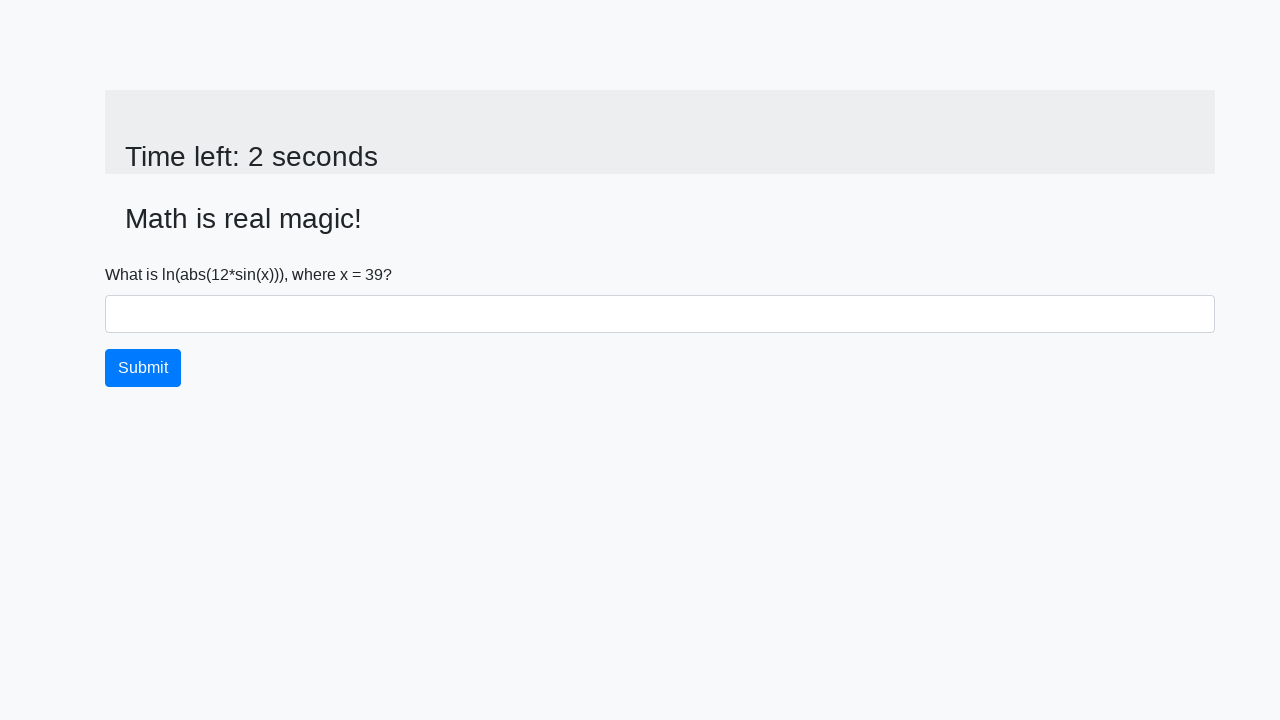

Parsed x value as integer: 39
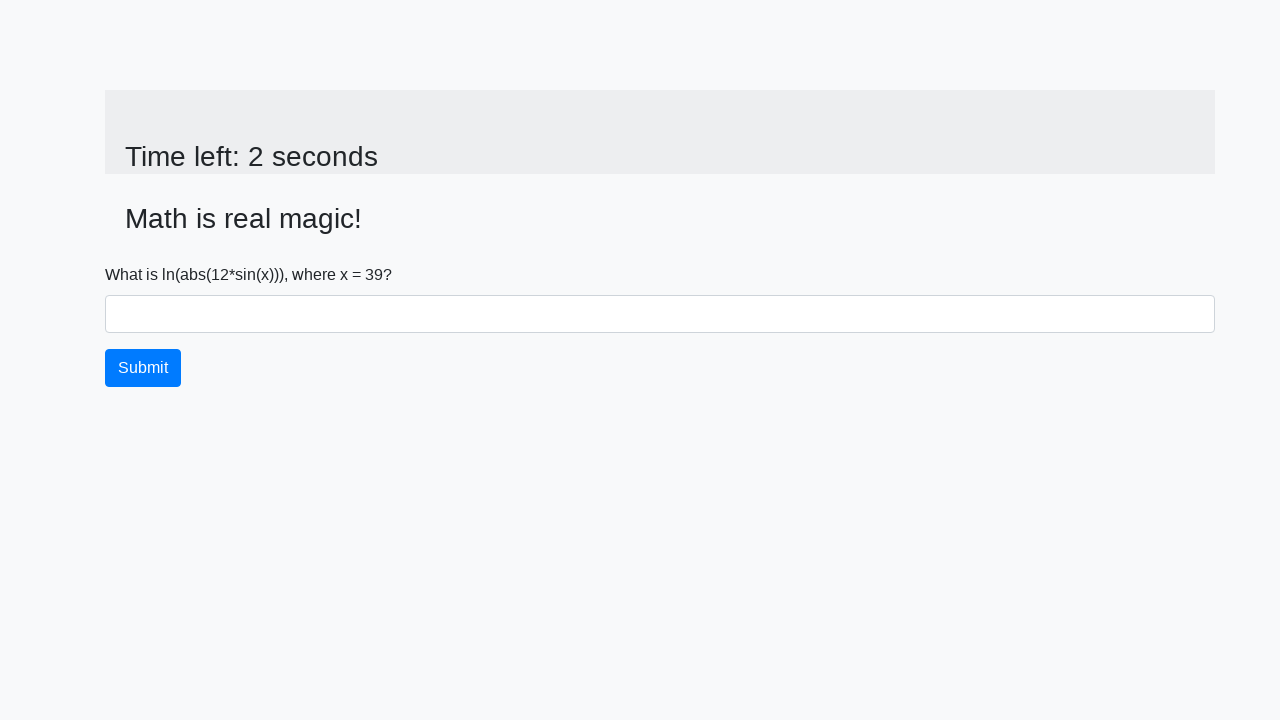

Calculated answer using formula log(|12*sin(x)|): 2.4480303879951264
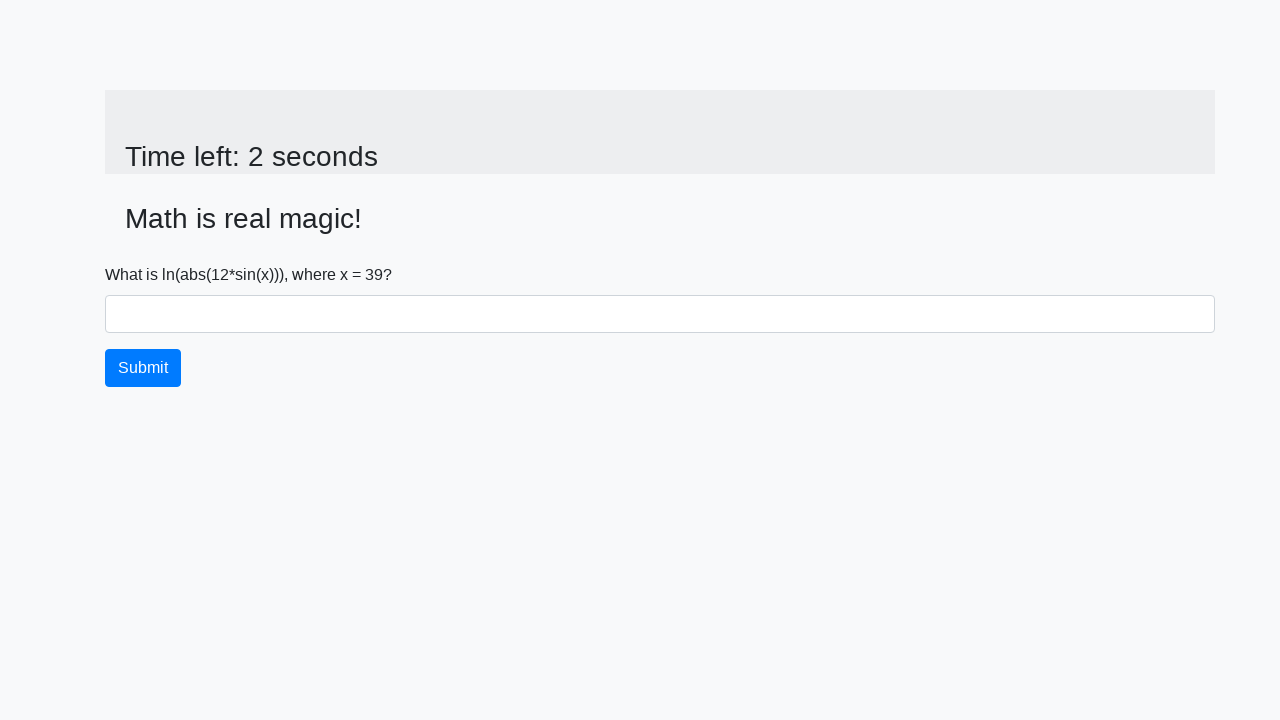

Filled answer field with calculated value on #answer
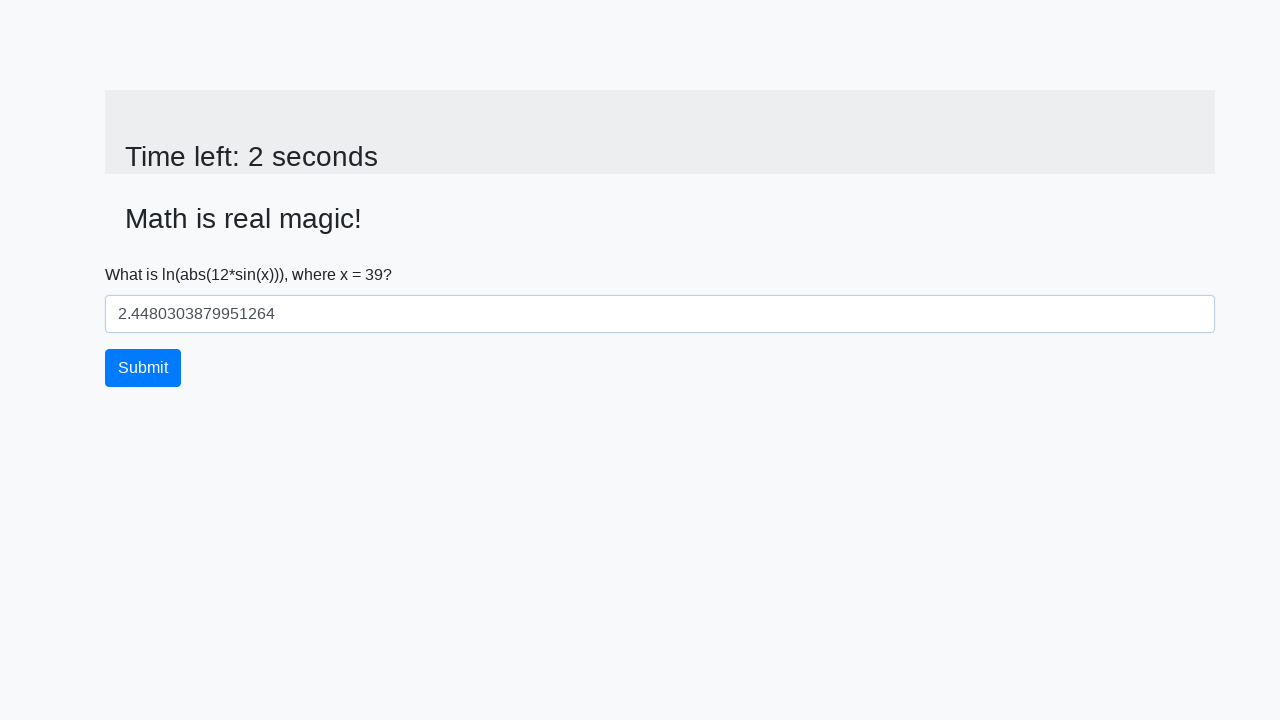

Clicked submit button to submit the answer at (143, 368) on *[type='submit']
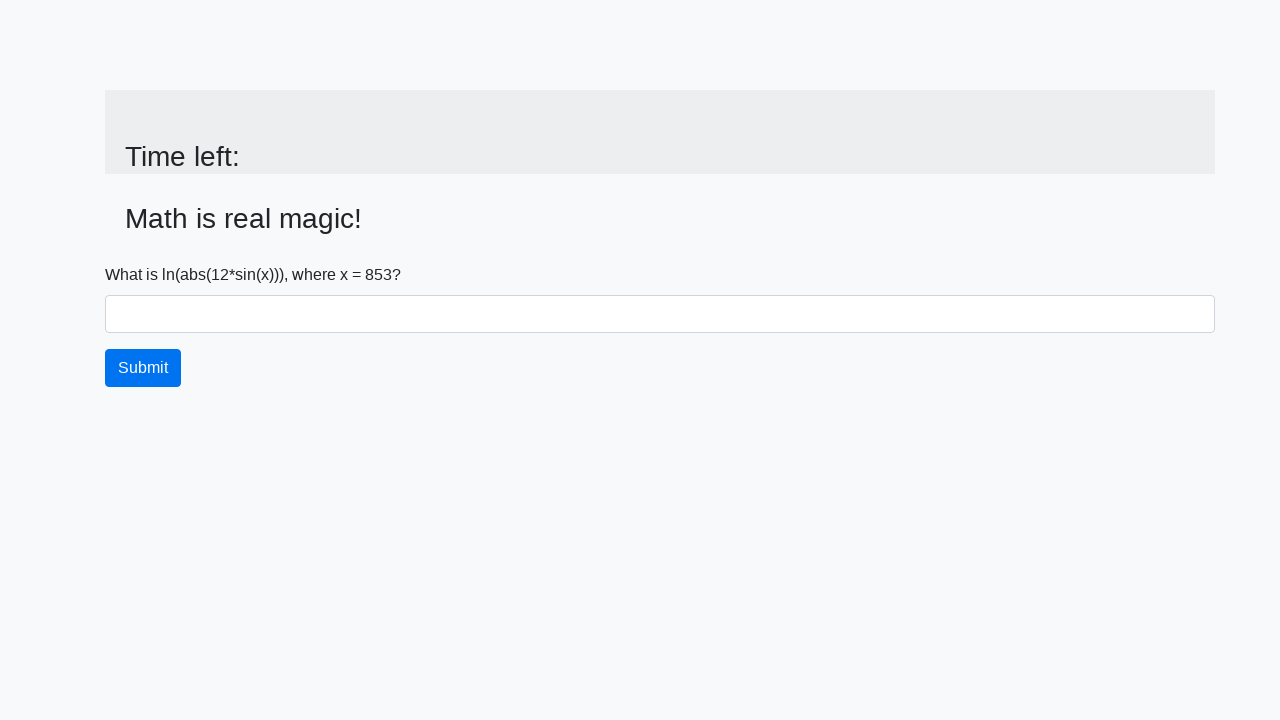

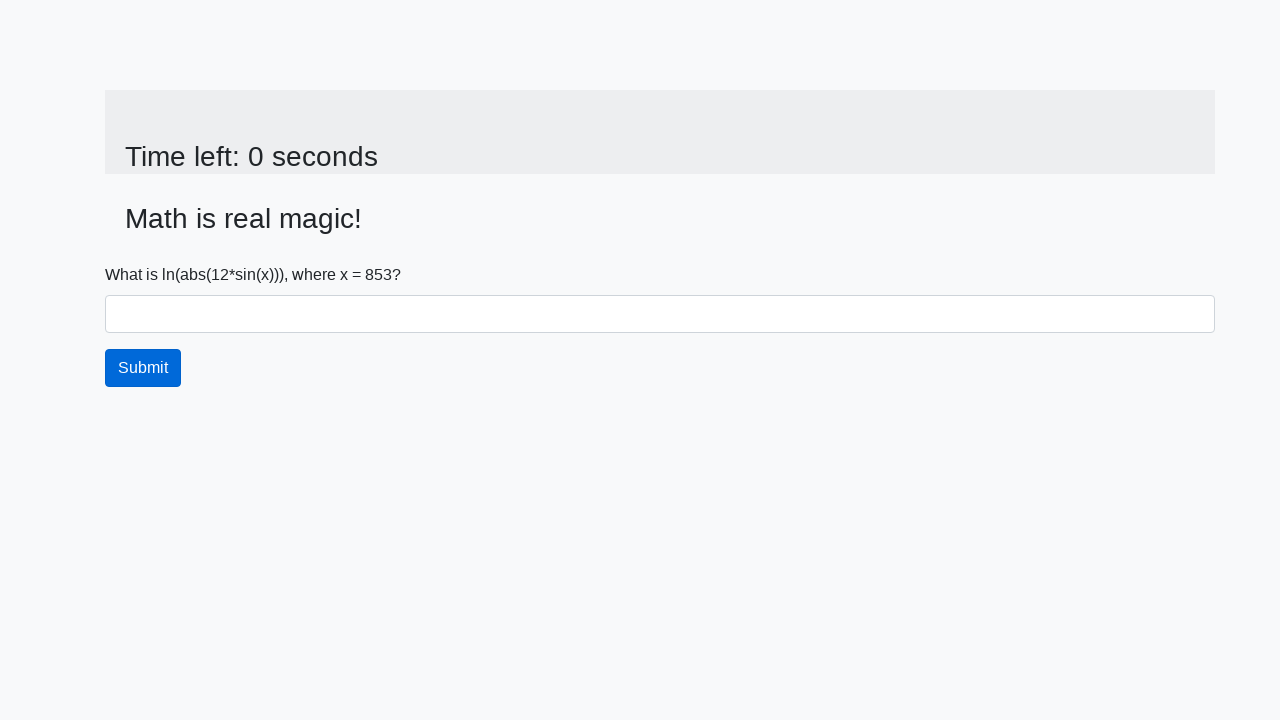